Tests JavaScript alert handling by clicking buttons that trigger JS alerts and confirm dialogs, then accepting them and verifying the result text.

Starting URL: https://the-internet.herokuapp.com/javascript_alerts

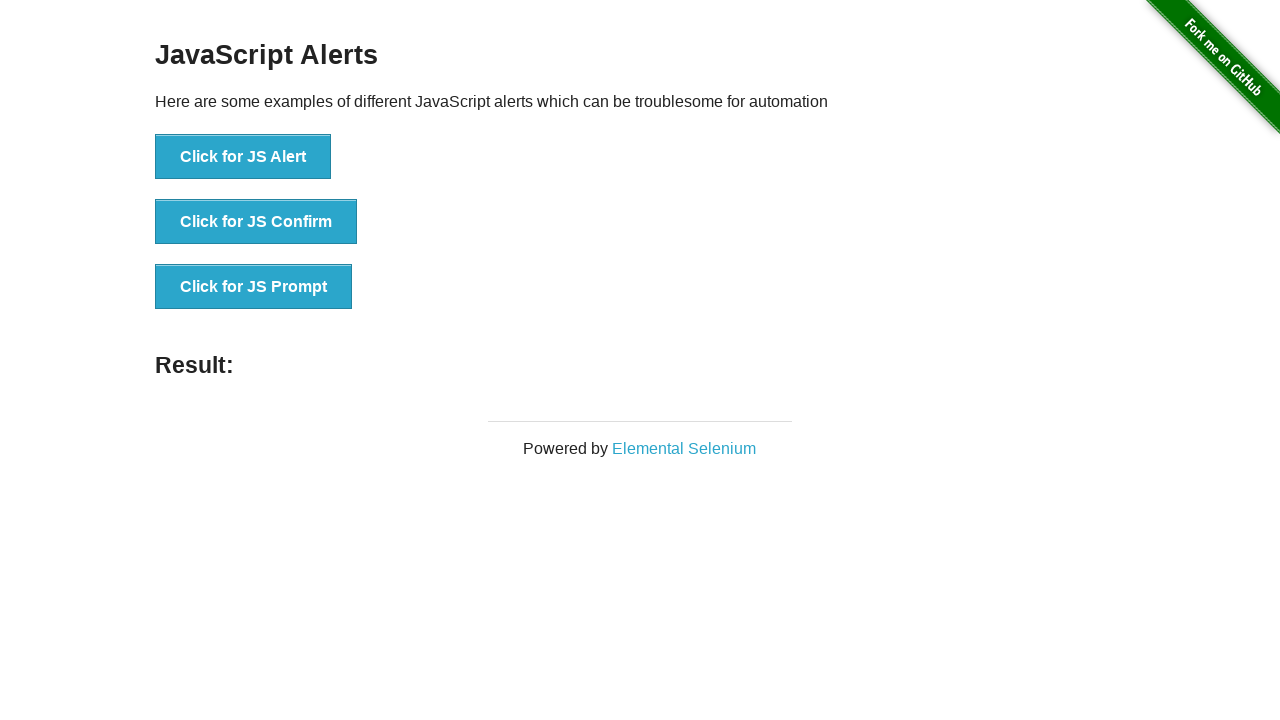

Navigated to JavaScript alerts test page
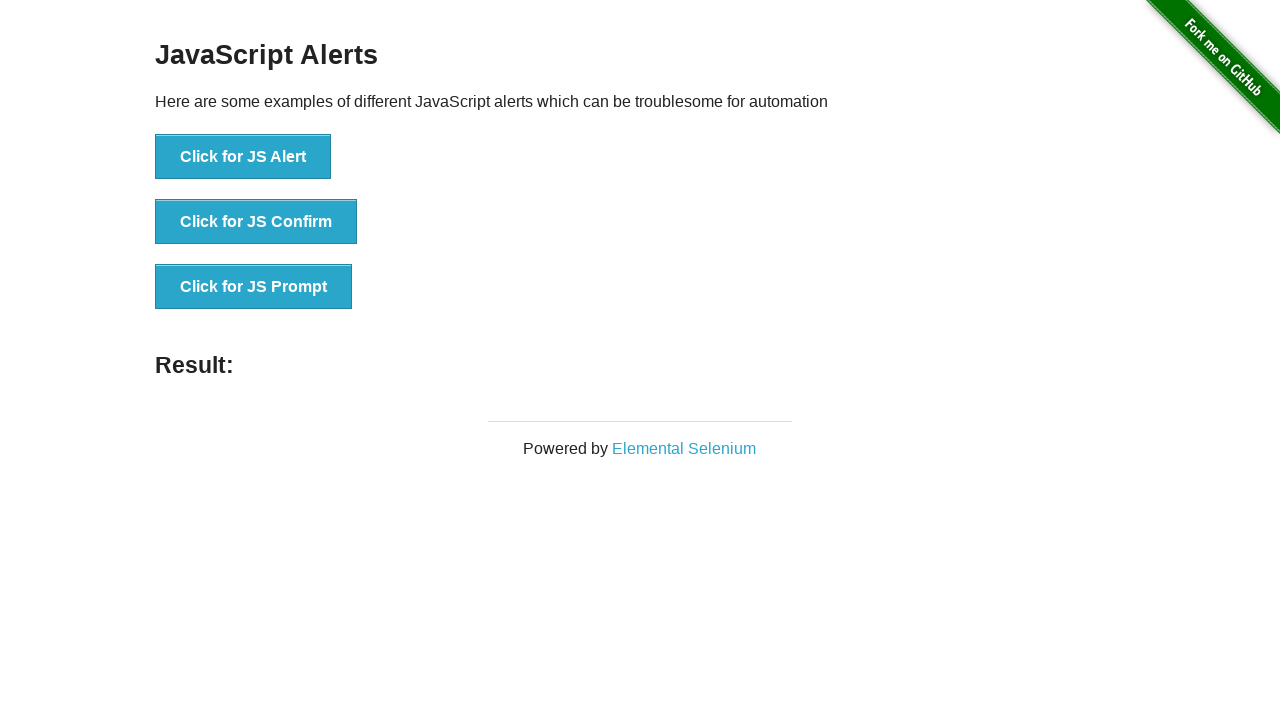

Clicked JS Alert button at (243, 157) on xpath=//button[@onclick='jsAlert()']
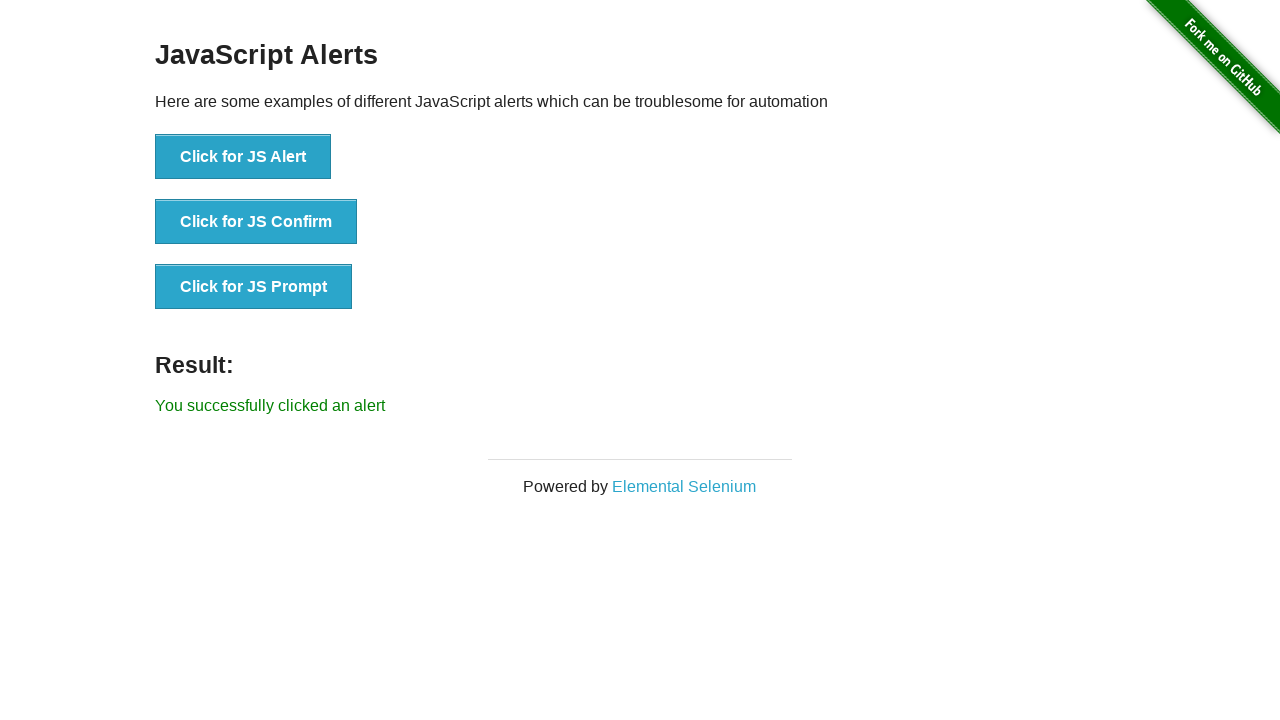

Registered dialog handler to accept alerts
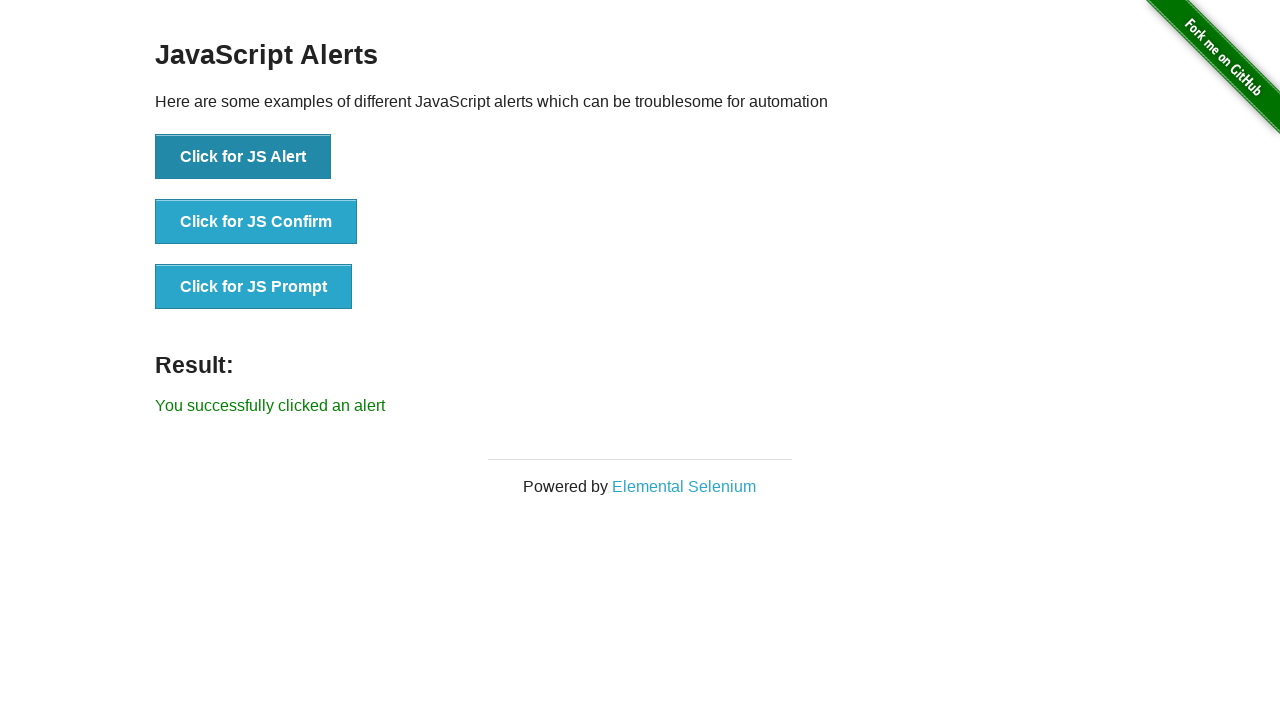

Clicked JS Alert button and accepted the dialog at (243, 157) on xpath=//button[@onclick='jsAlert()']
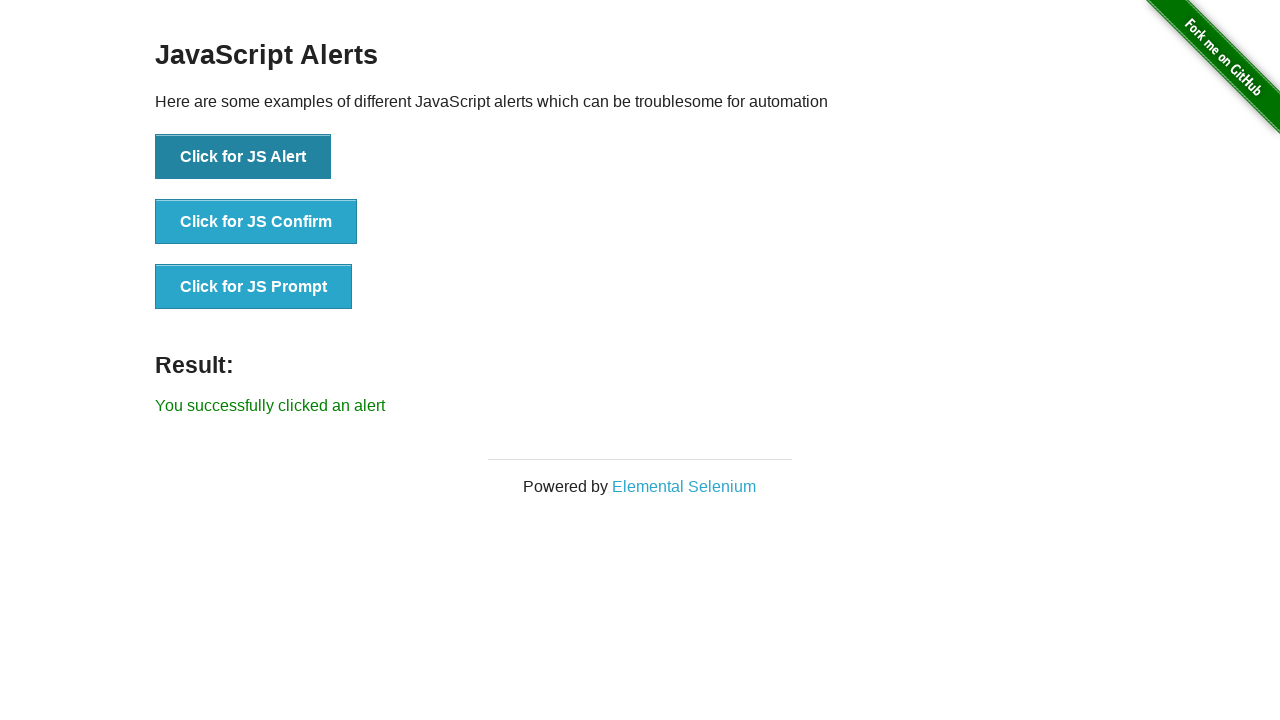

Result element appeared after accepting alert
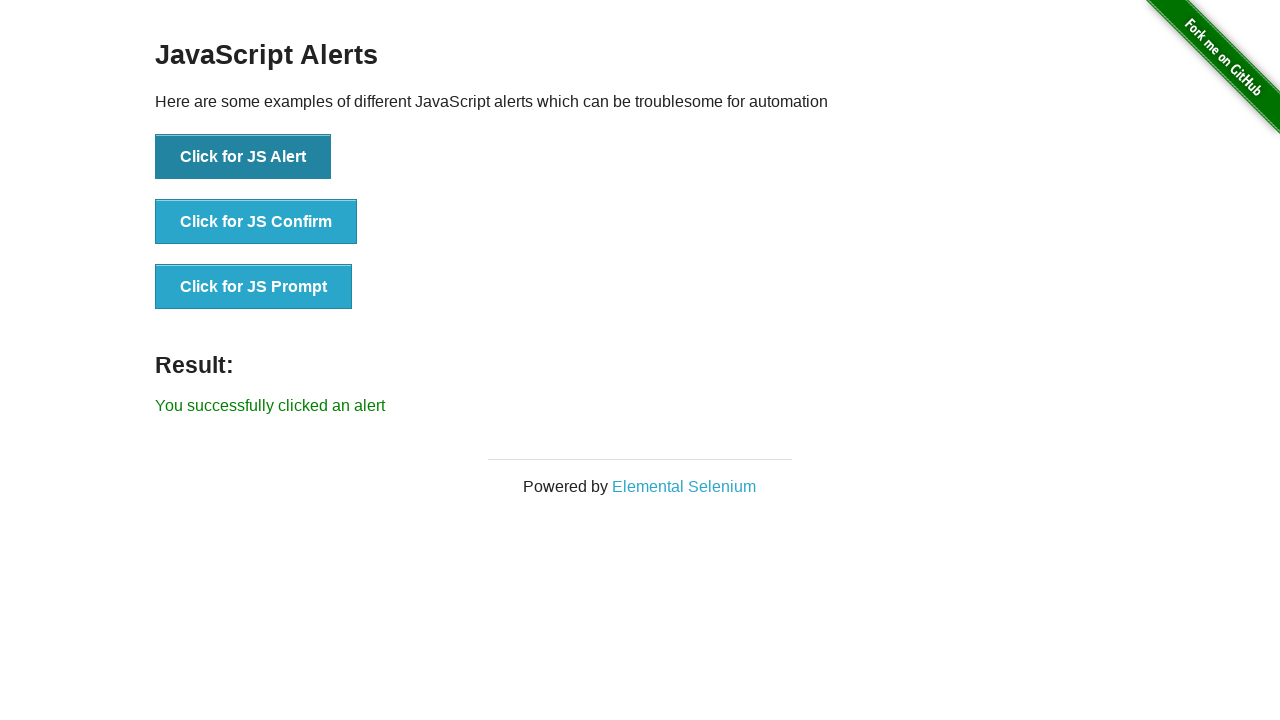

Clicked JS Confirm button and accepted the dialog at (256, 222) on xpath=//button[@onclick='jsConfirm()']
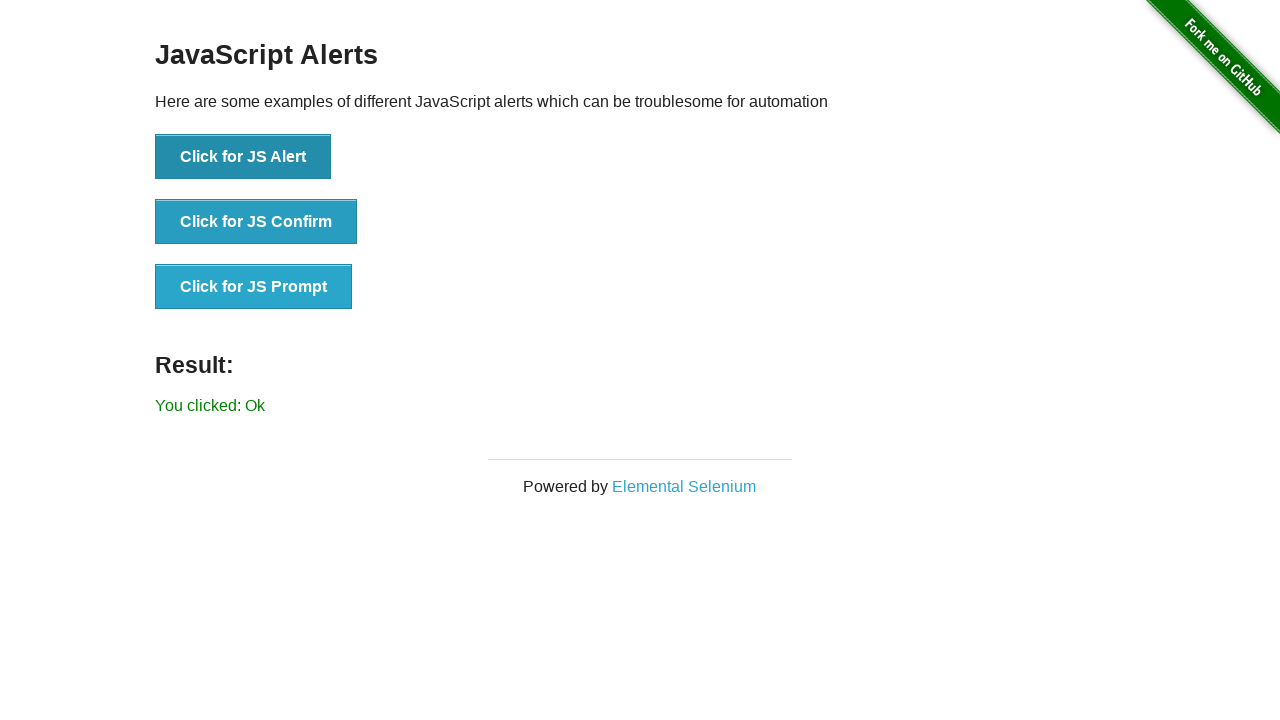

Result element updated after confirming dialog
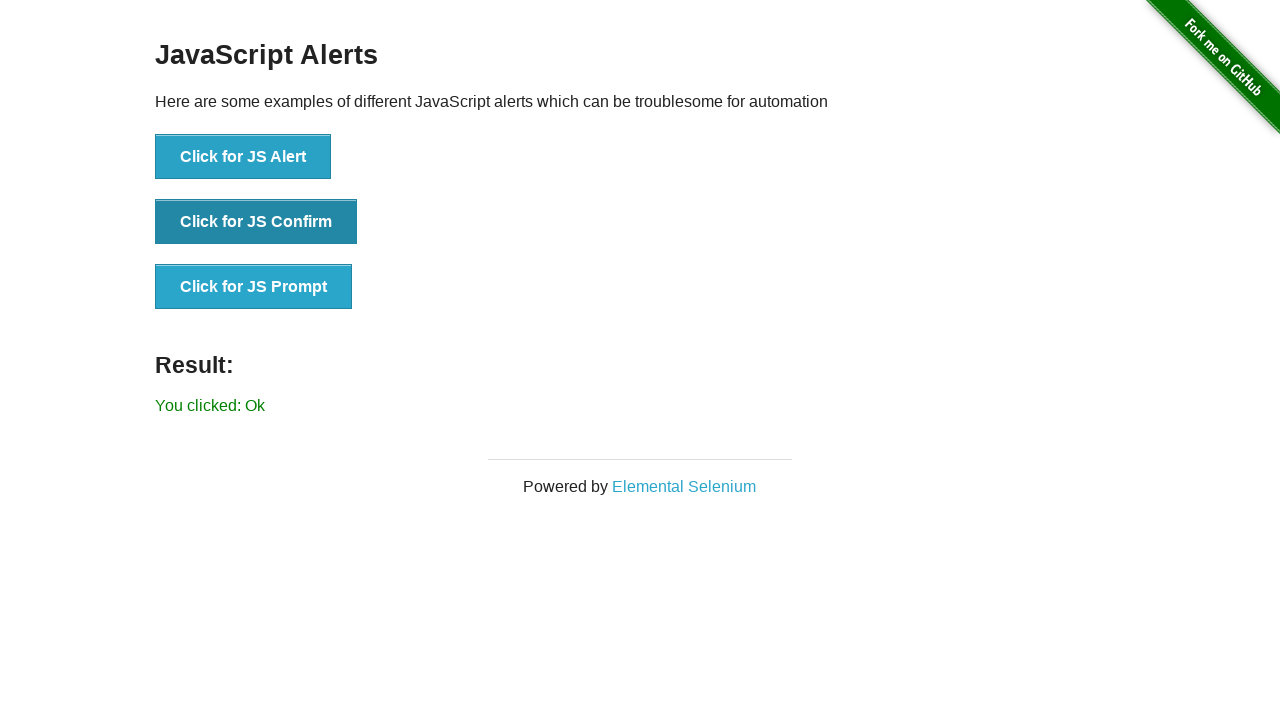

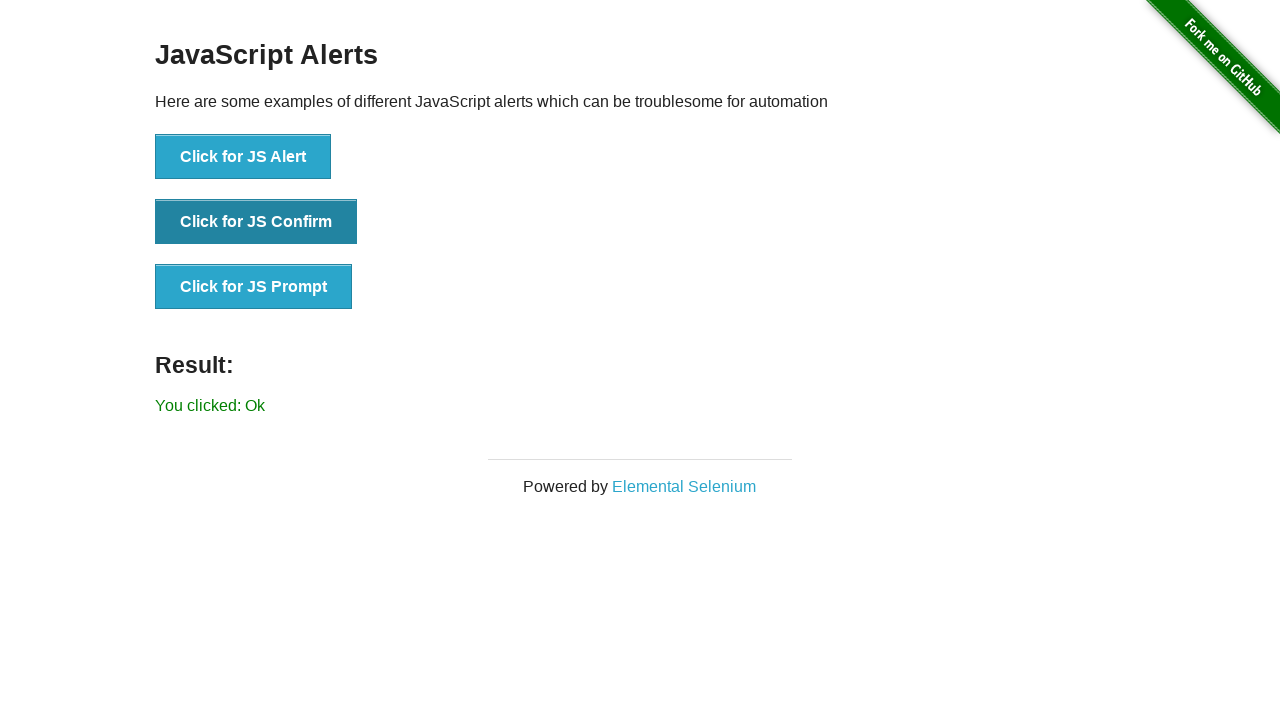